Tests that the complete all checkbox updates state when individual items are completed or cleared

Starting URL: https://demo.playwright.dev/todomvc

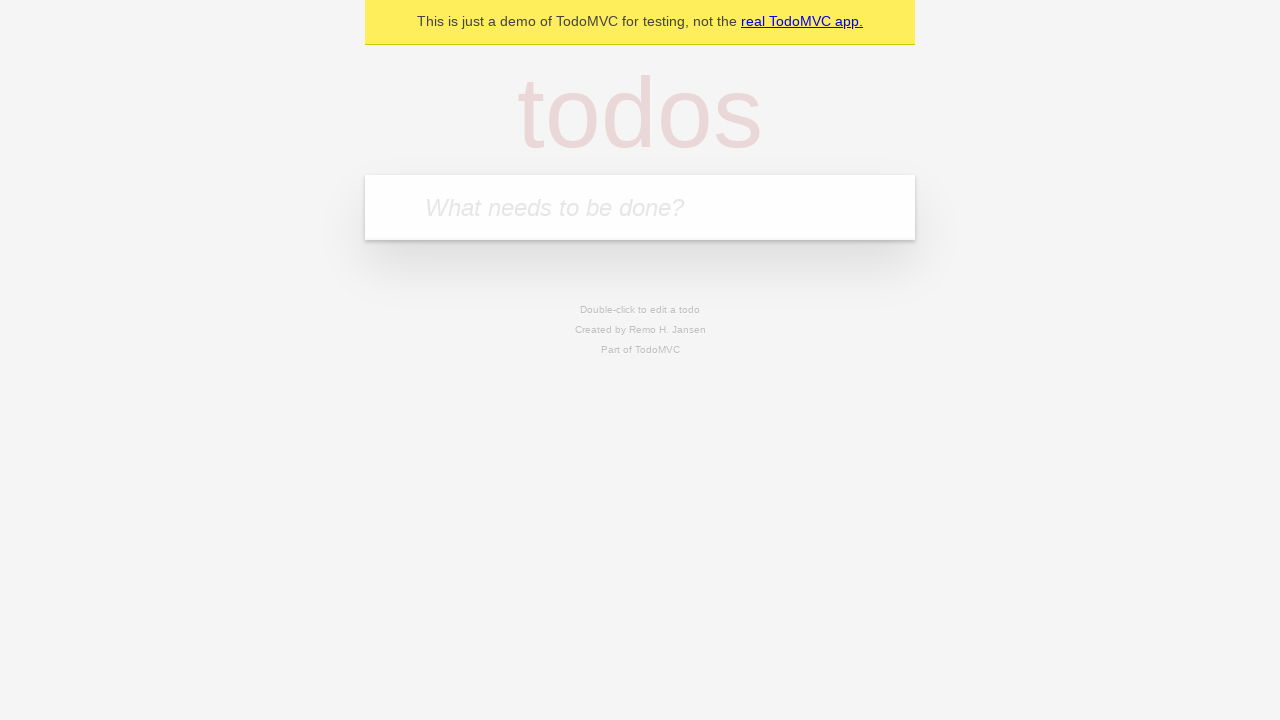

Filled todo input with 'buy some cheese' on internal:attr=[placeholder="What needs to be done?"i]
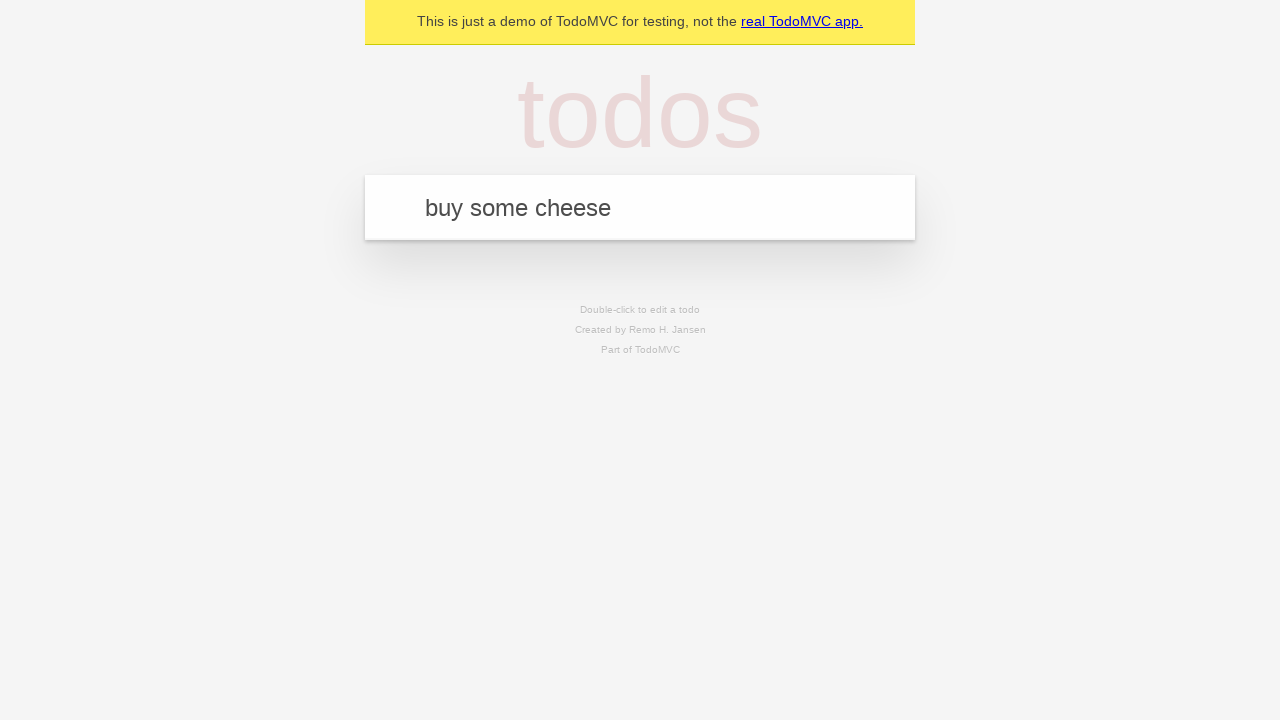

Pressed Enter to create todo 'buy some cheese' on internal:attr=[placeholder="What needs to be done?"i]
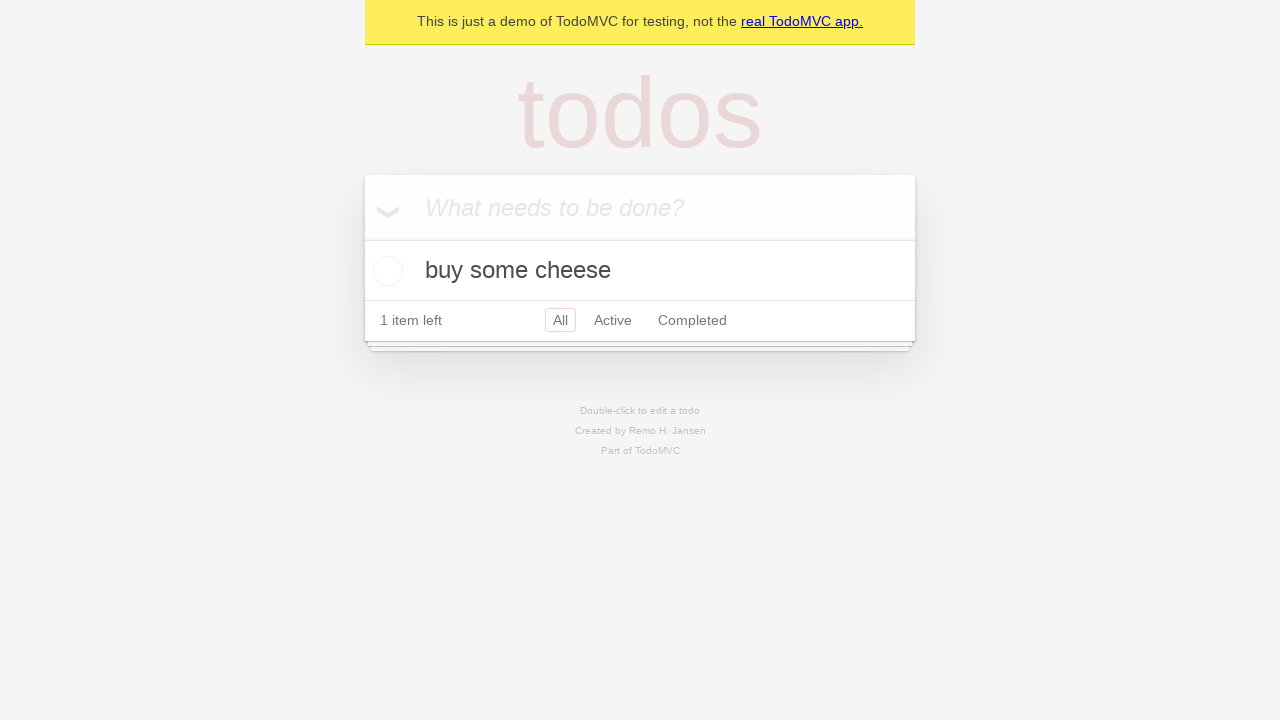

Filled todo input with 'feed the cat' on internal:attr=[placeholder="What needs to be done?"i]
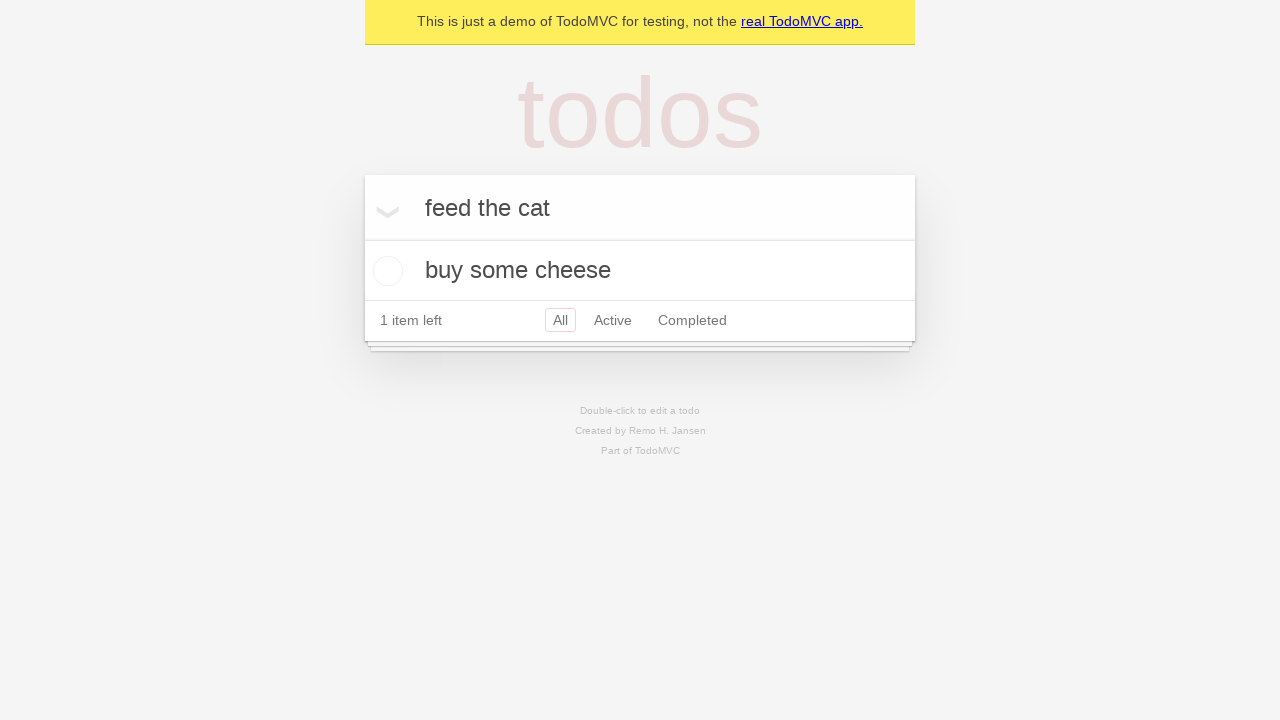

Pressed Enter to create todo 'feed the cat' on internal:attr=[placeholder="What needs to be done?"i]
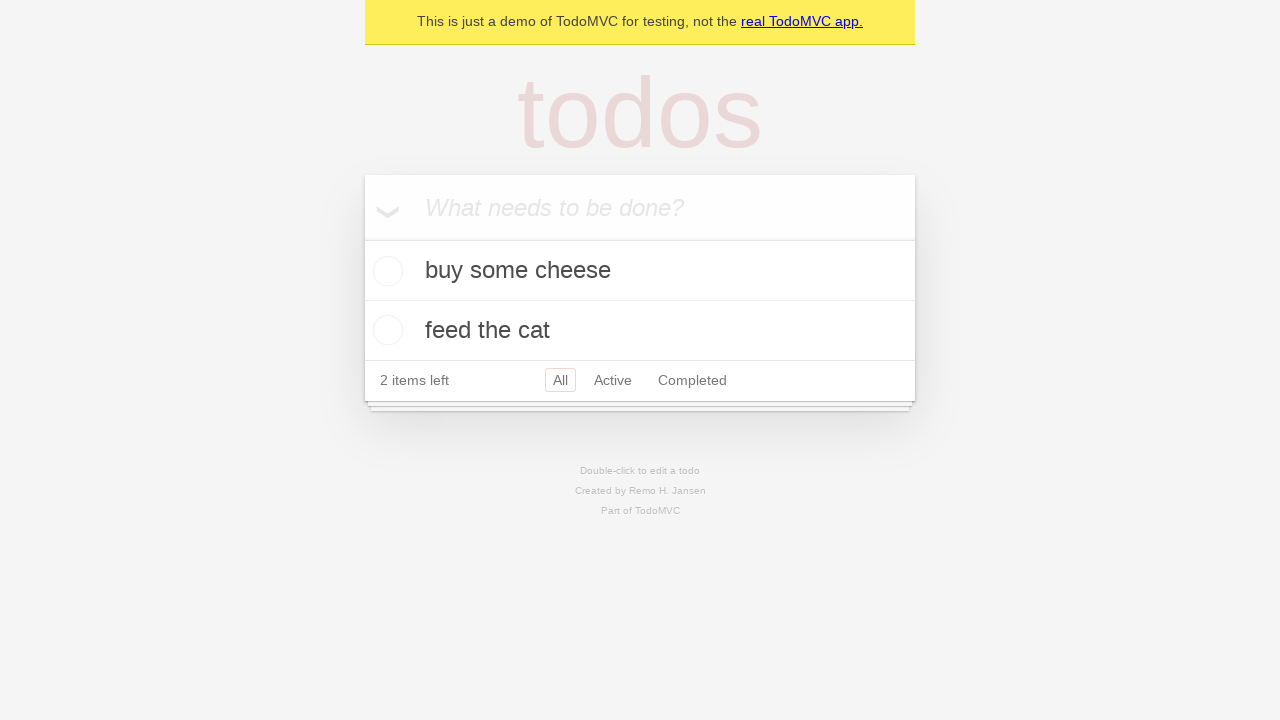

Filled todo input with 'book a doctors appointment' on internal:attr=[placeholder="What needs to be done?"i]
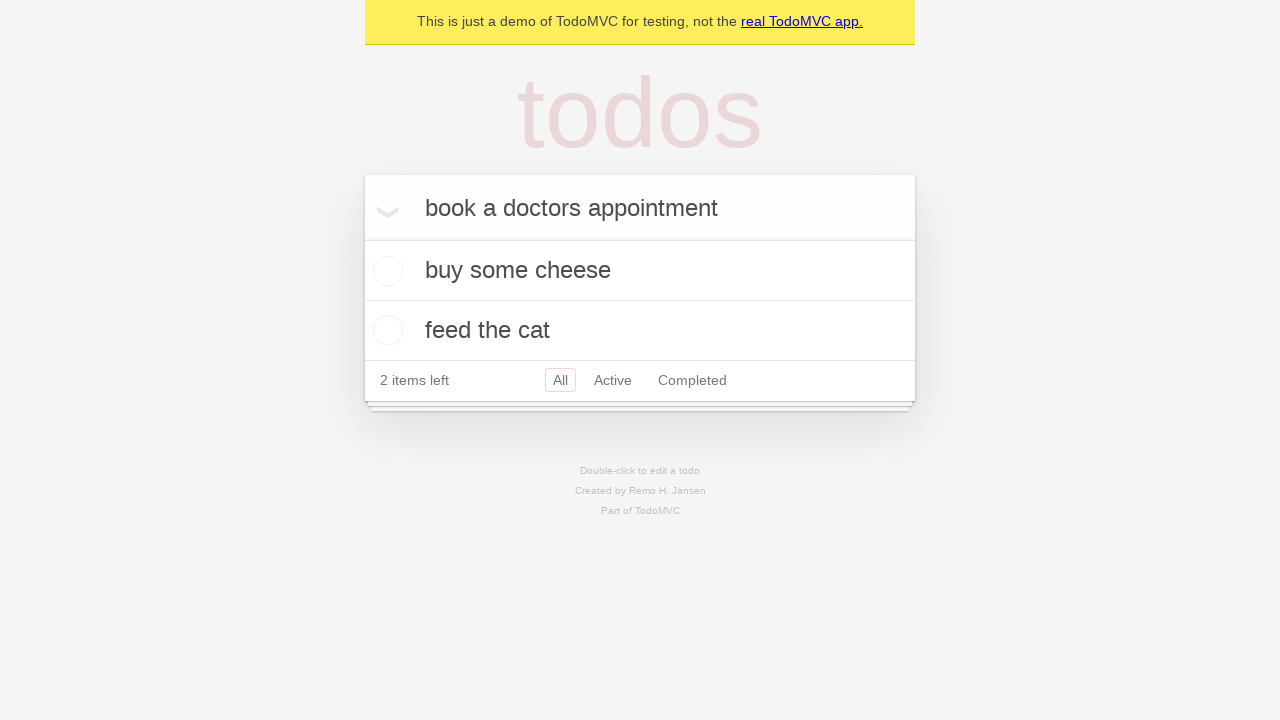

Pressed Enter to create todo 'book a doctors appointment' on internal:attr=[placeholder="What needs to be done?"i]
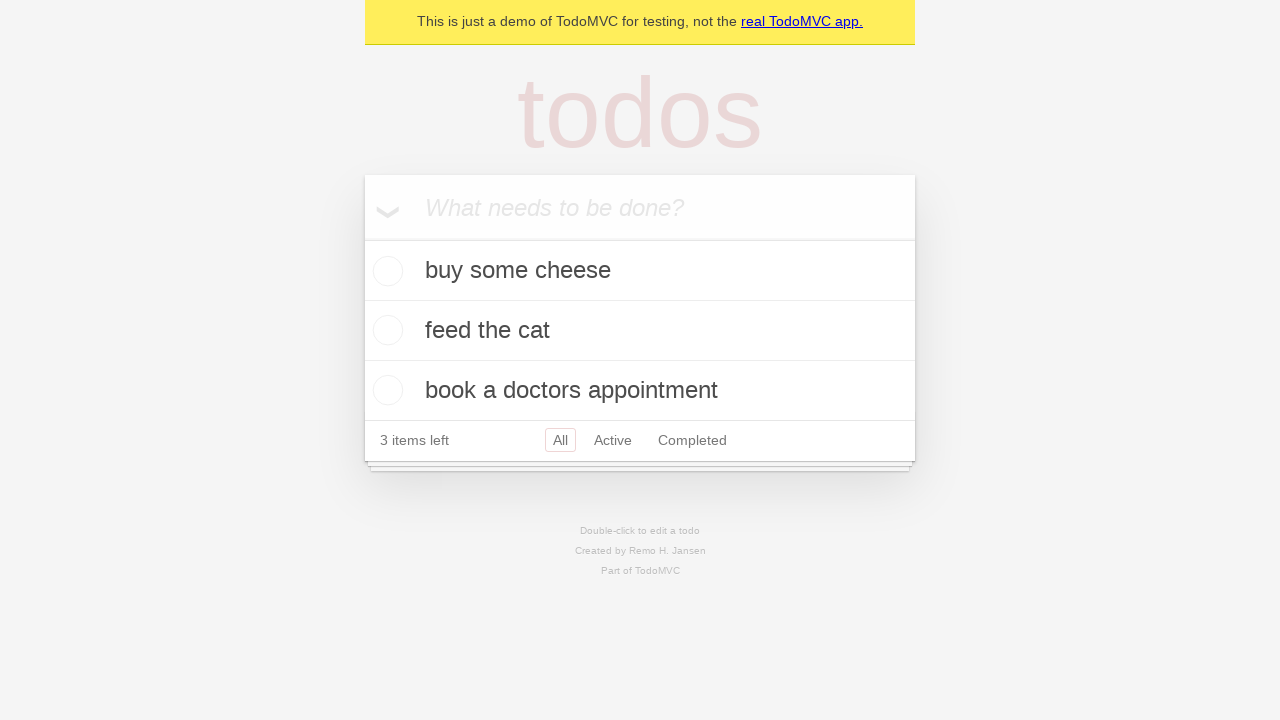

Checked the 'Mark all as complete' toggle at (362, 238) on internal:label="Mark all as complete"i
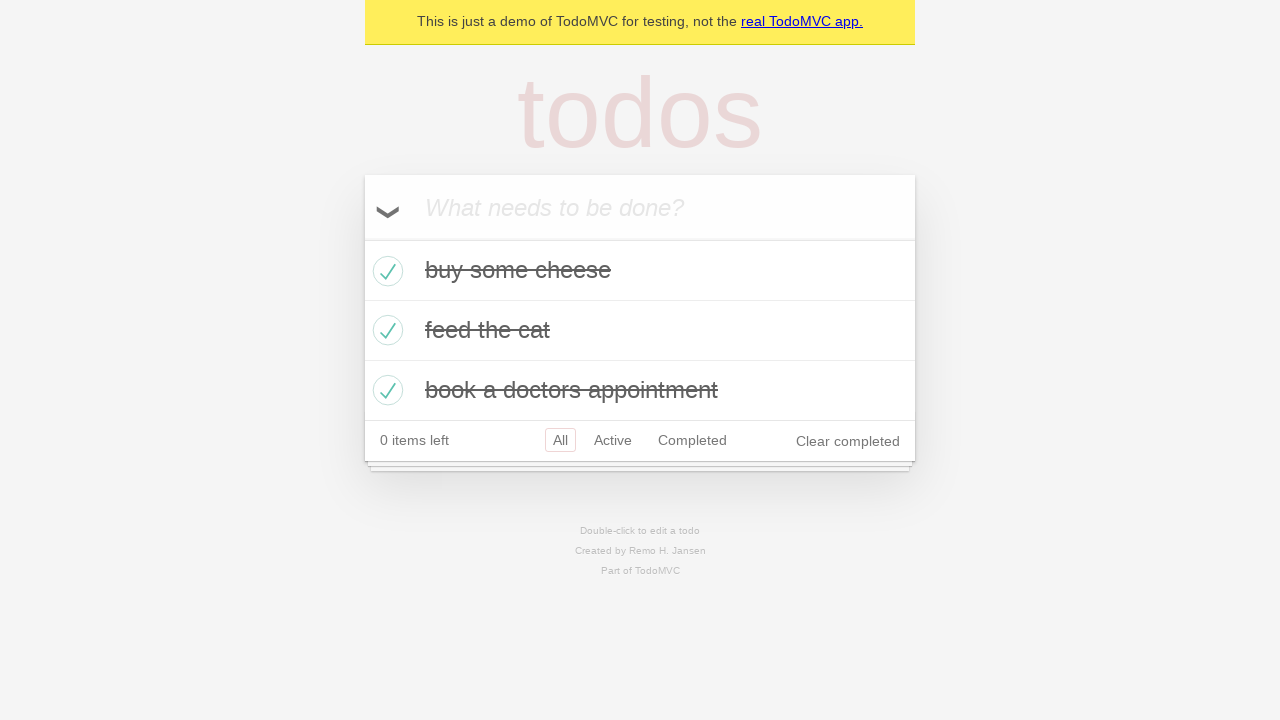

Unchecked the first todo item at (385, 271) on internal:testid=[data-testid="todo-item"s] >> nth=0 >> internal:role=checkbox
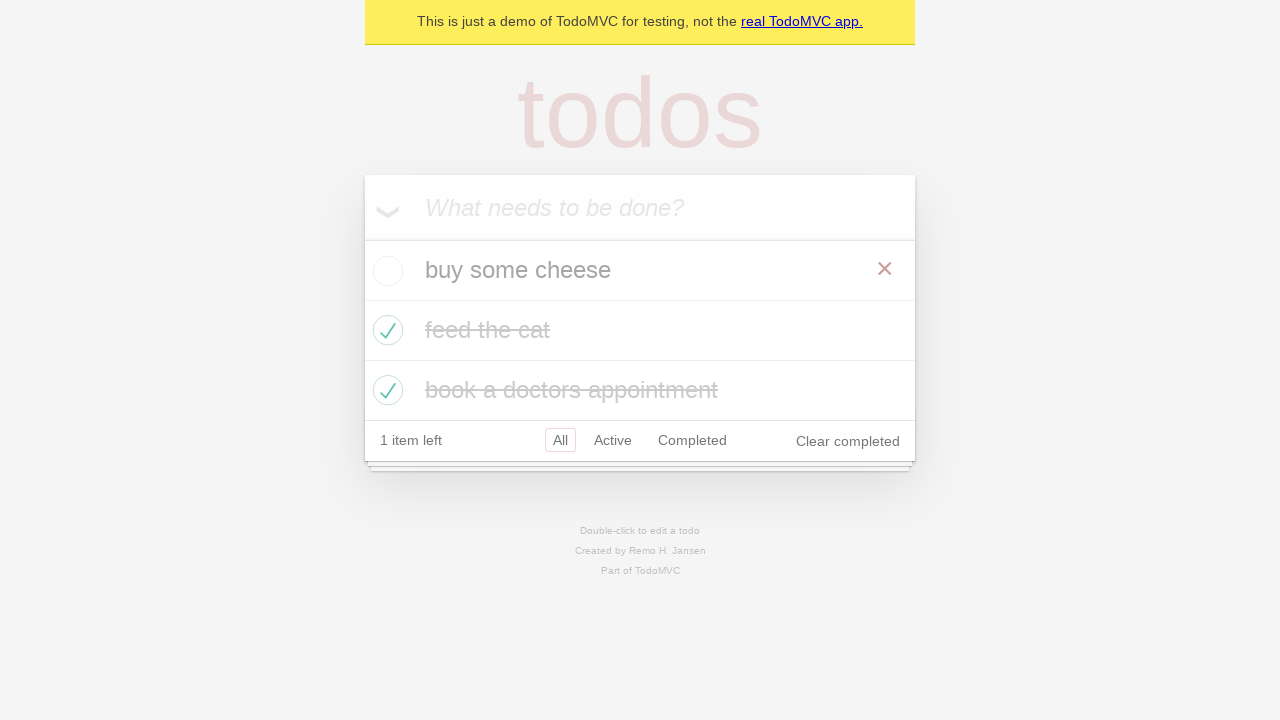

Re-checked the first todo item at (385, 271) on internal:testid=[data-testid="todo-item"s] >> nth=0 >> internal:role=checkbox
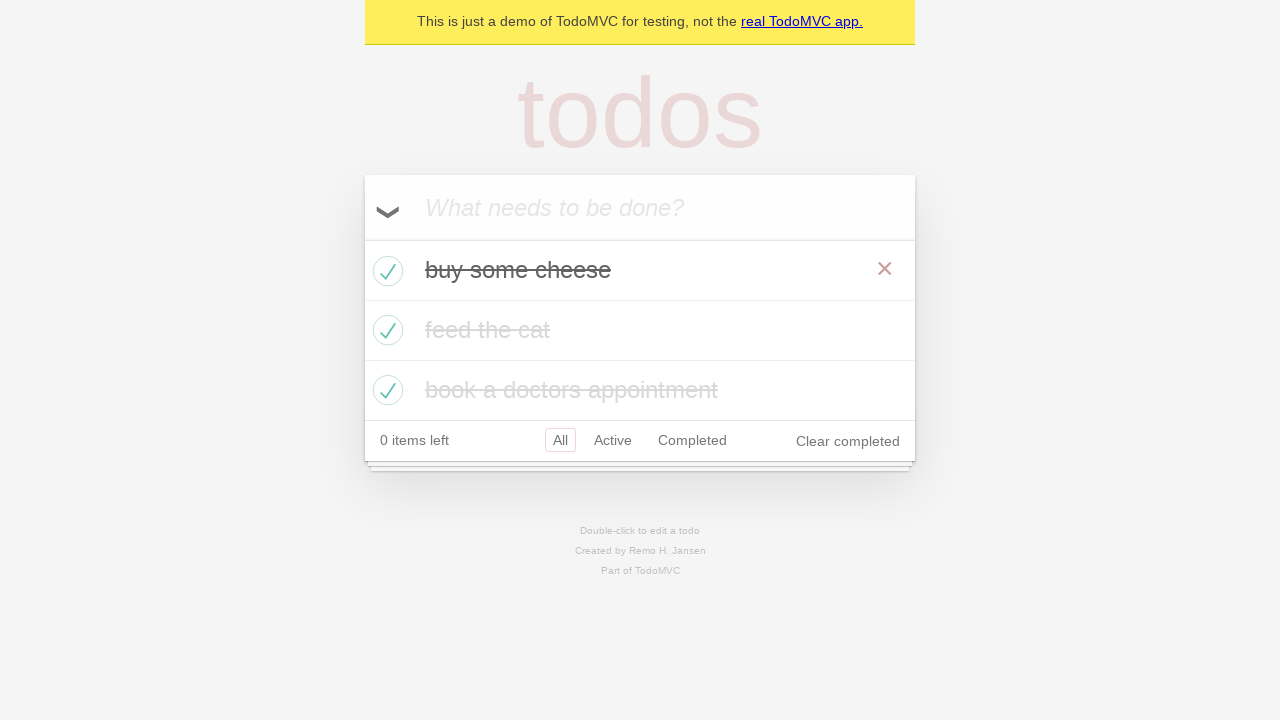

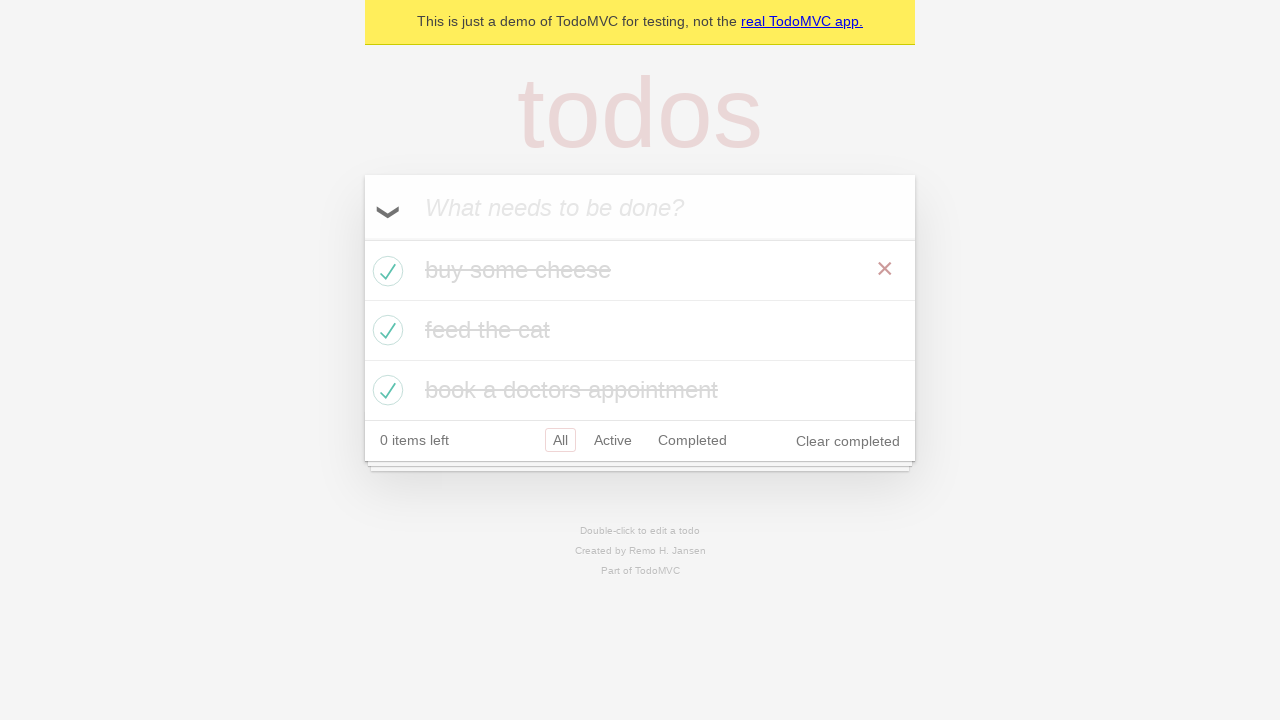